Tests nested iframe handling on DemoQA by navigating to the Nested Frames page and interacting with nested frame structures.

Starting URL: https://demoqa.com/

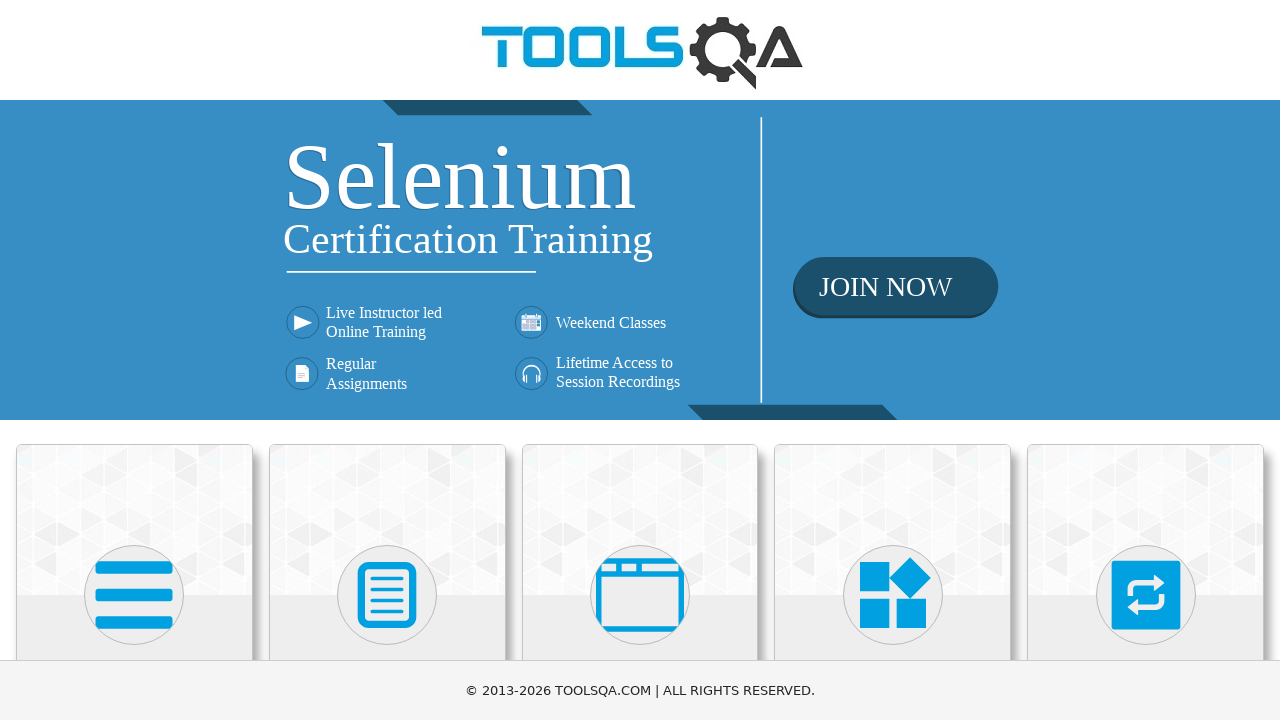

Clicked on 'Alerts, Frame & Windows' menu at (640, 360) on xpath=//h5[text()='Alerts, Frame & Windows']
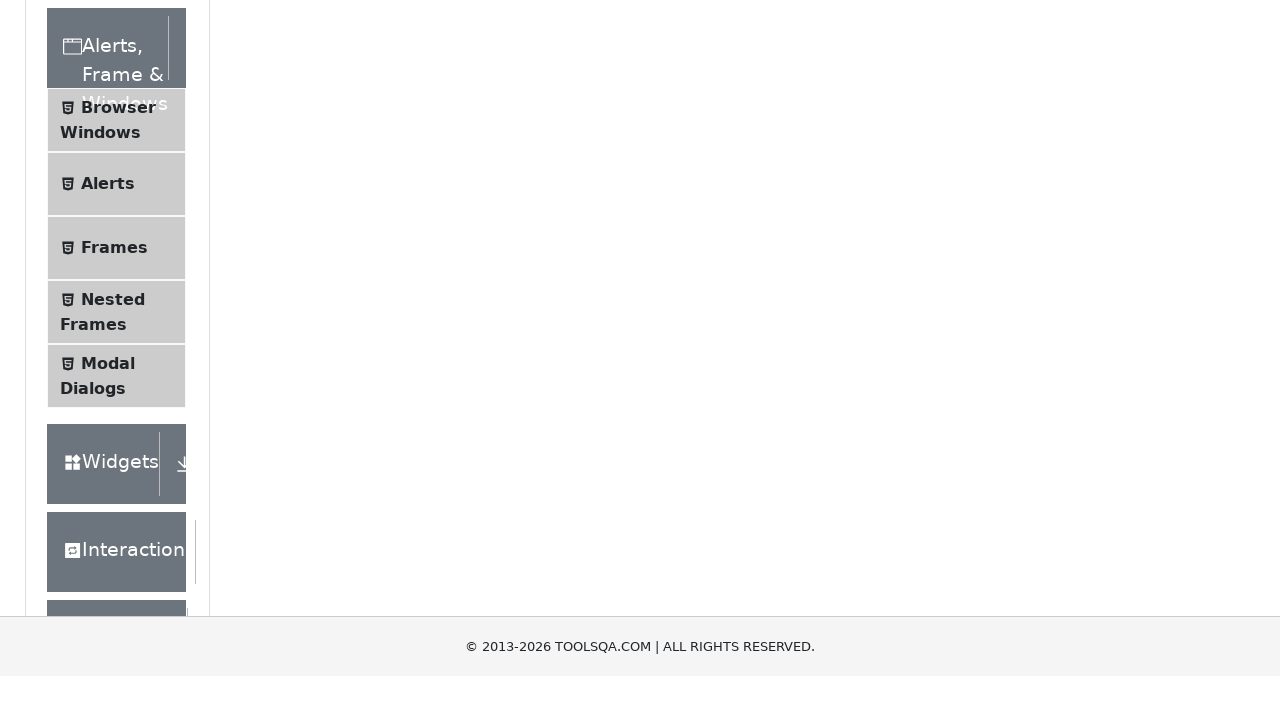

Clicked on 'Nested Frames' submenu at (113, 616) on xpath=//span[text()='Nested Frames']
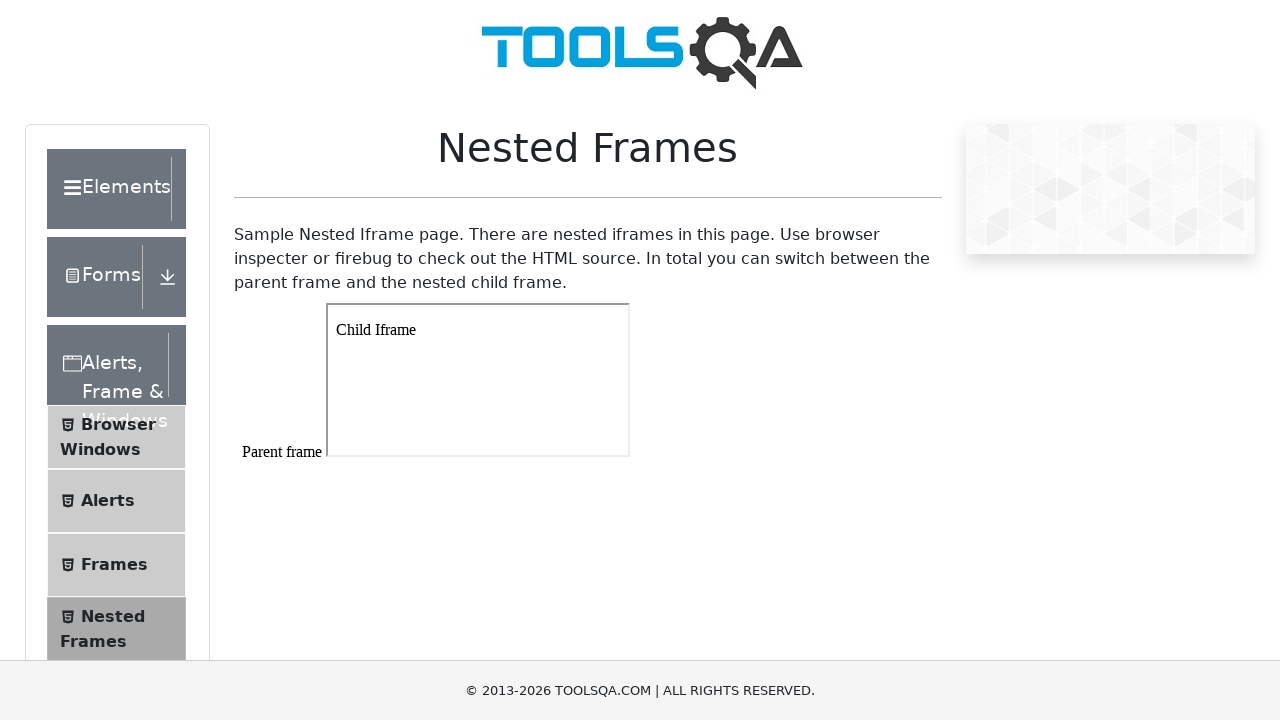

Parent frame #frame1 is present on the page
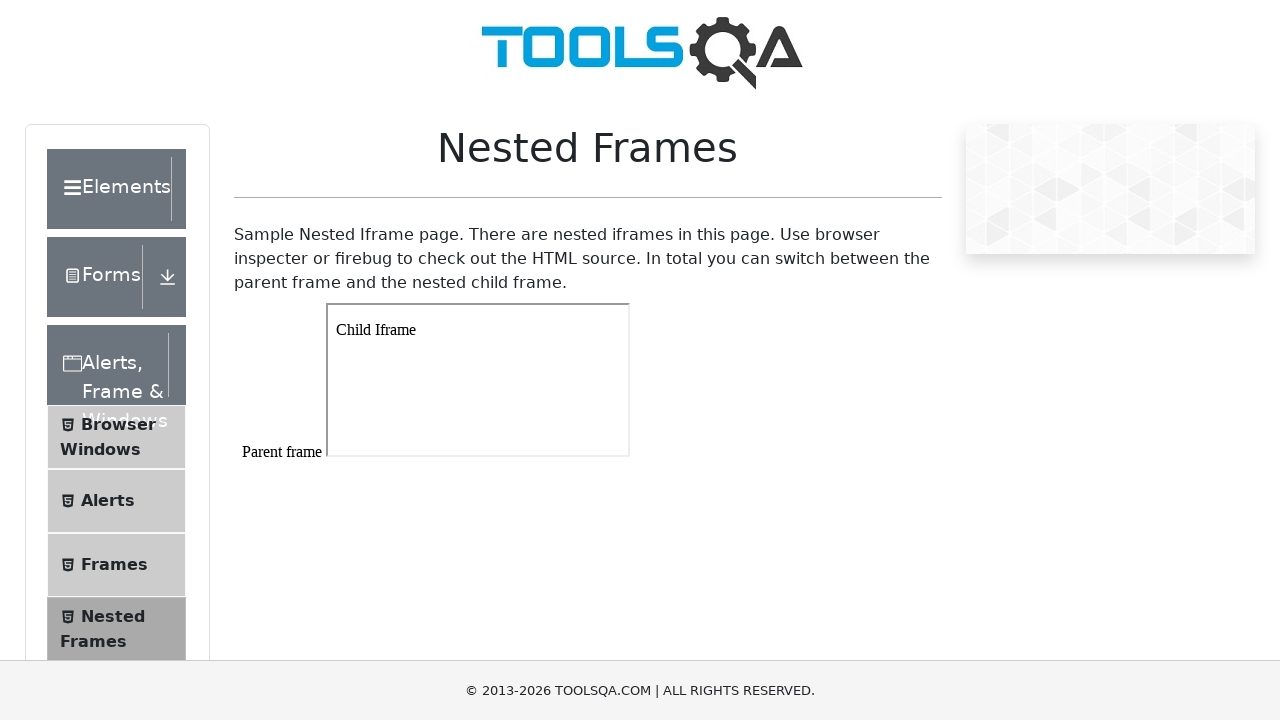

Retrieved parent frame locator for #frame1
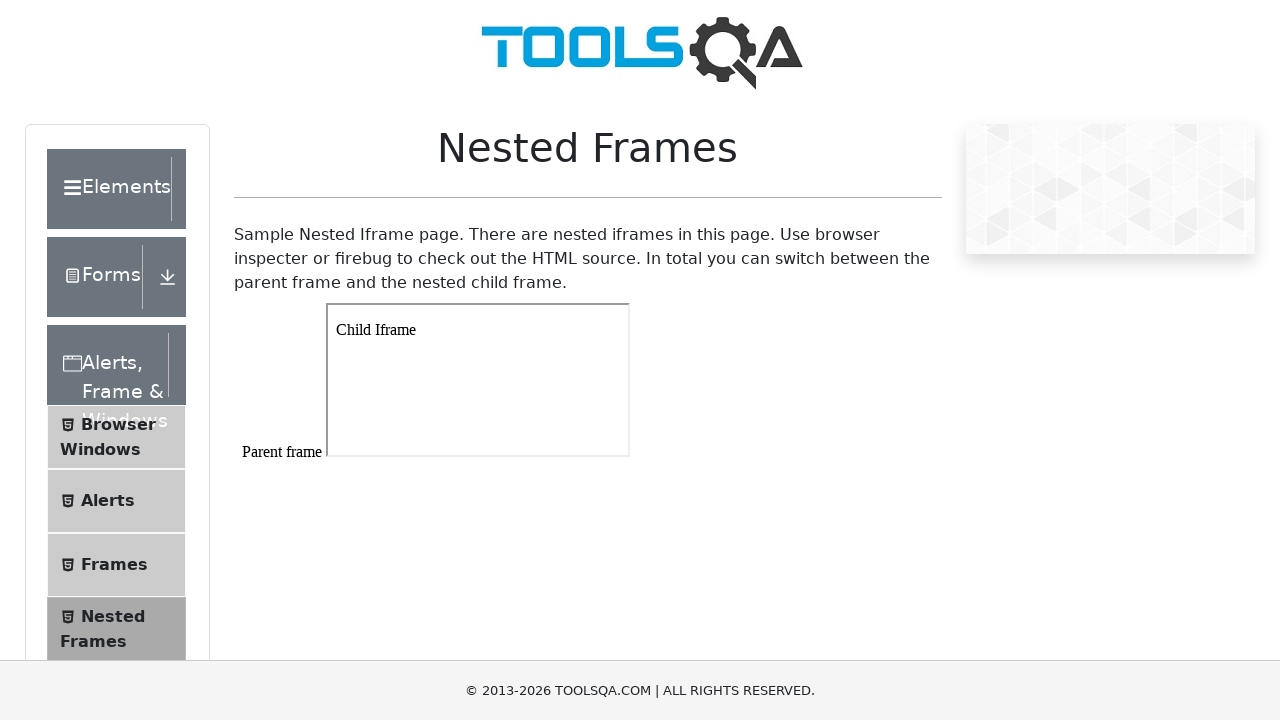

Nested frame body element is ready for interaction
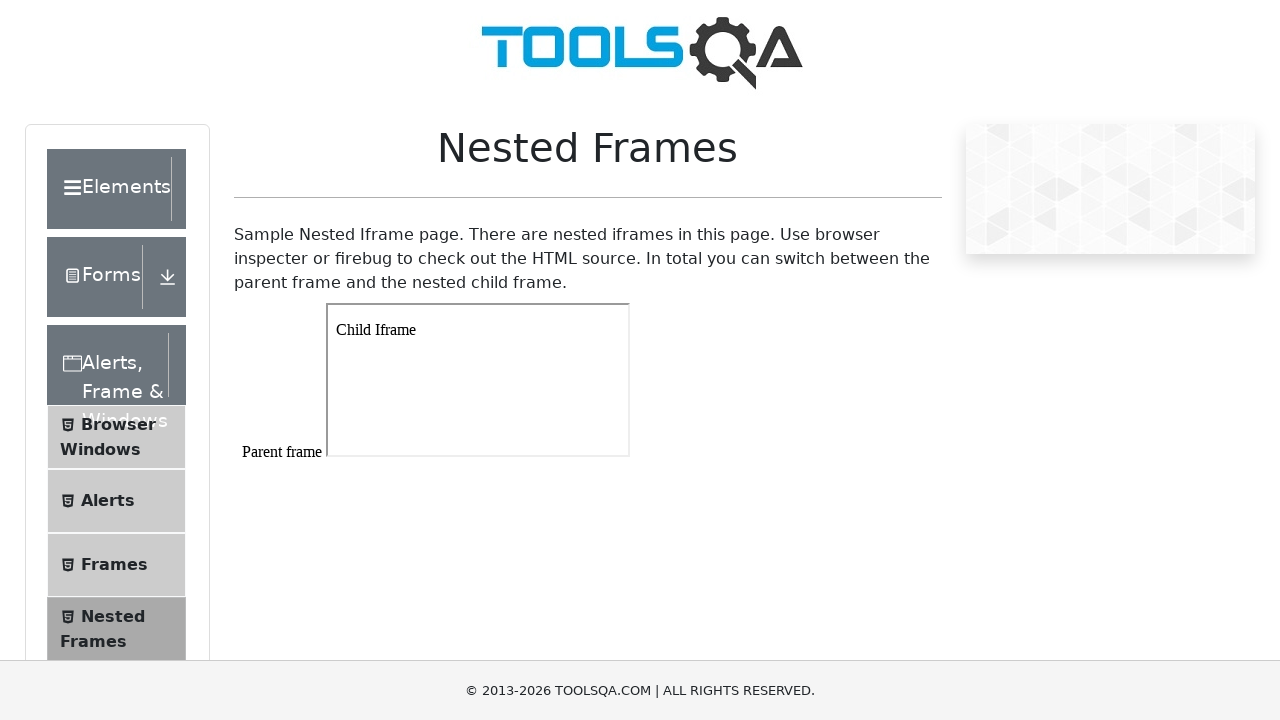

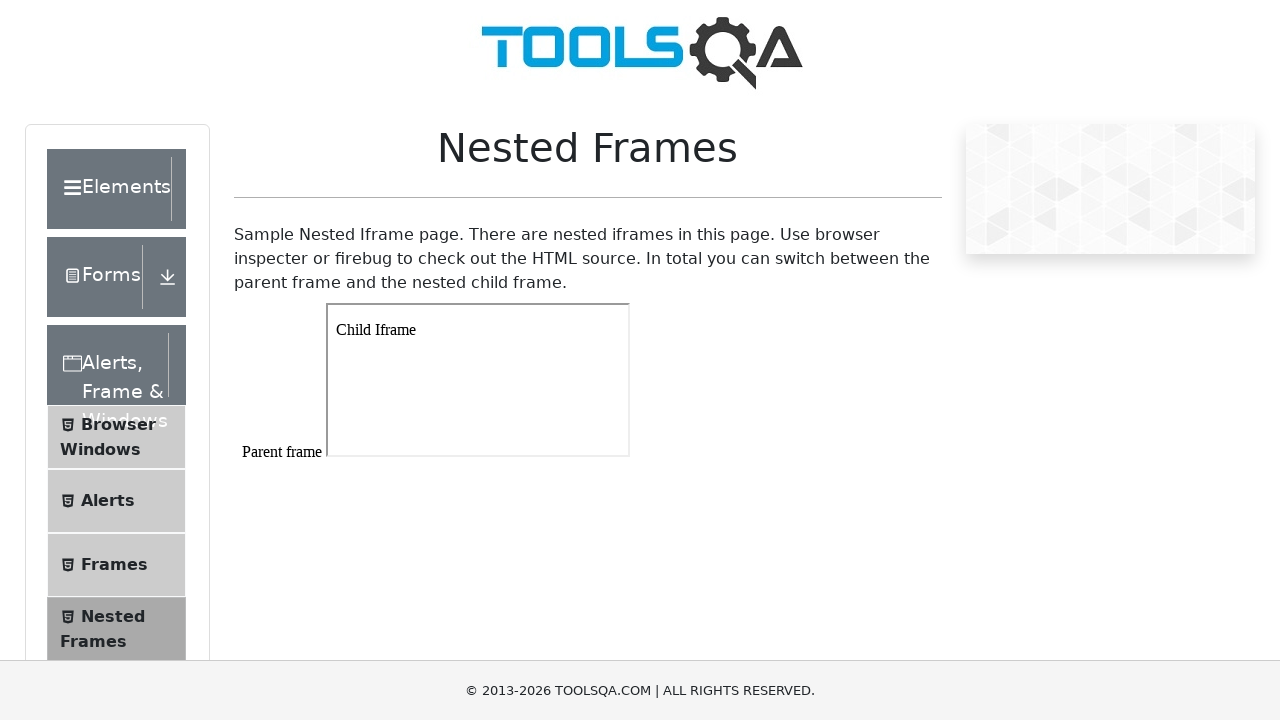